Tests various click interactions including single click, double click, right click, click with modifiers, hover, and click with position on a demo page

Starting URL: https://sahitest.com/demo/clicks.htm

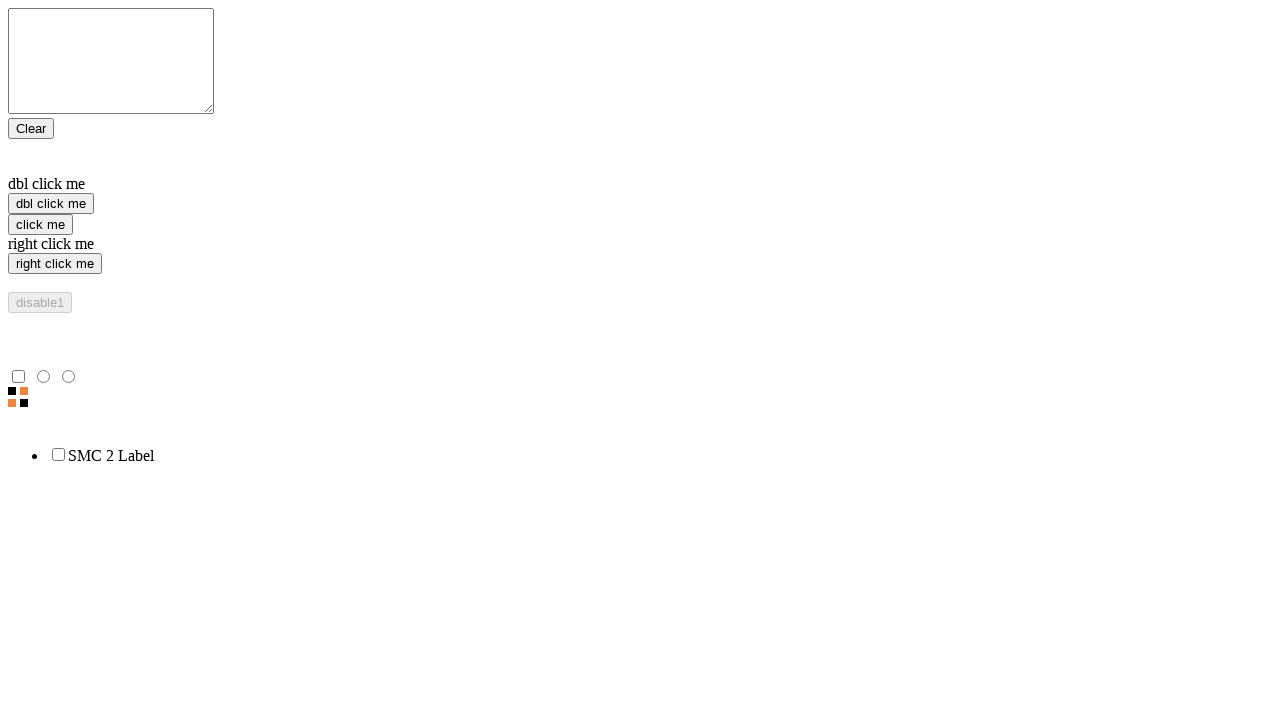

Single clicked 'click me' button at (40, 224) on "click me"
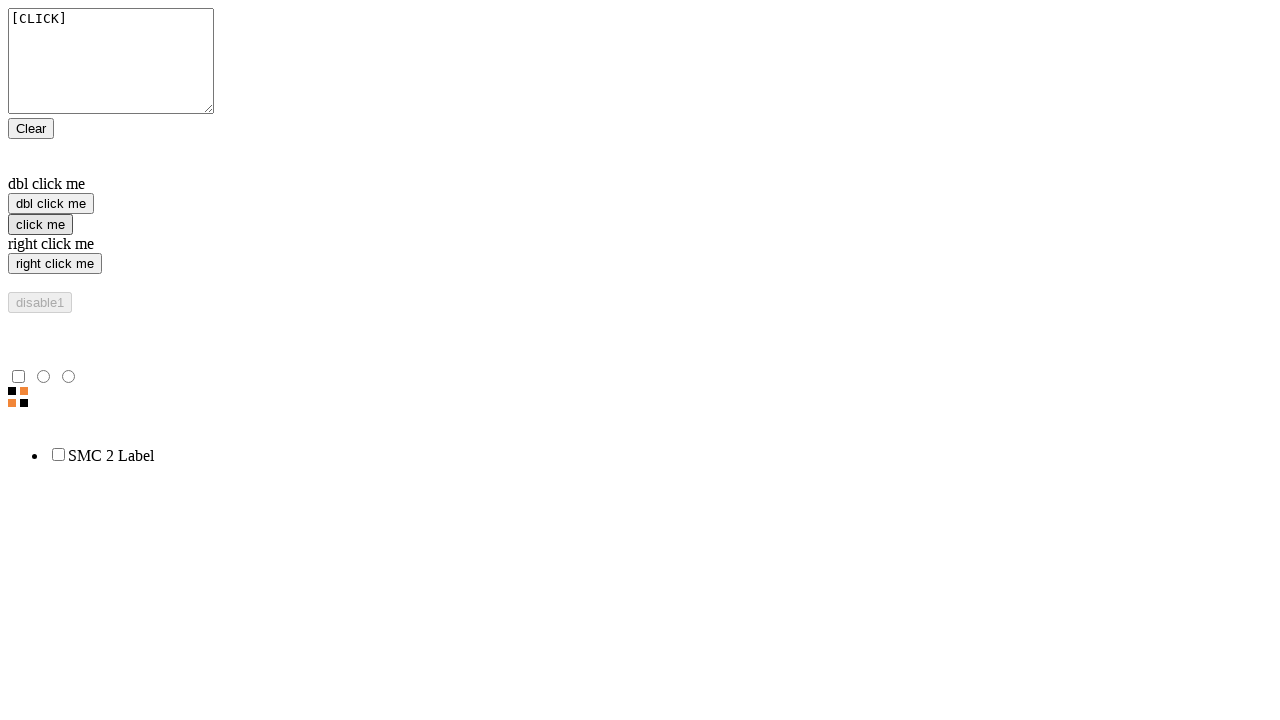

Double clicked 'dbl click me' button at (640, 184) on "dbl click me"
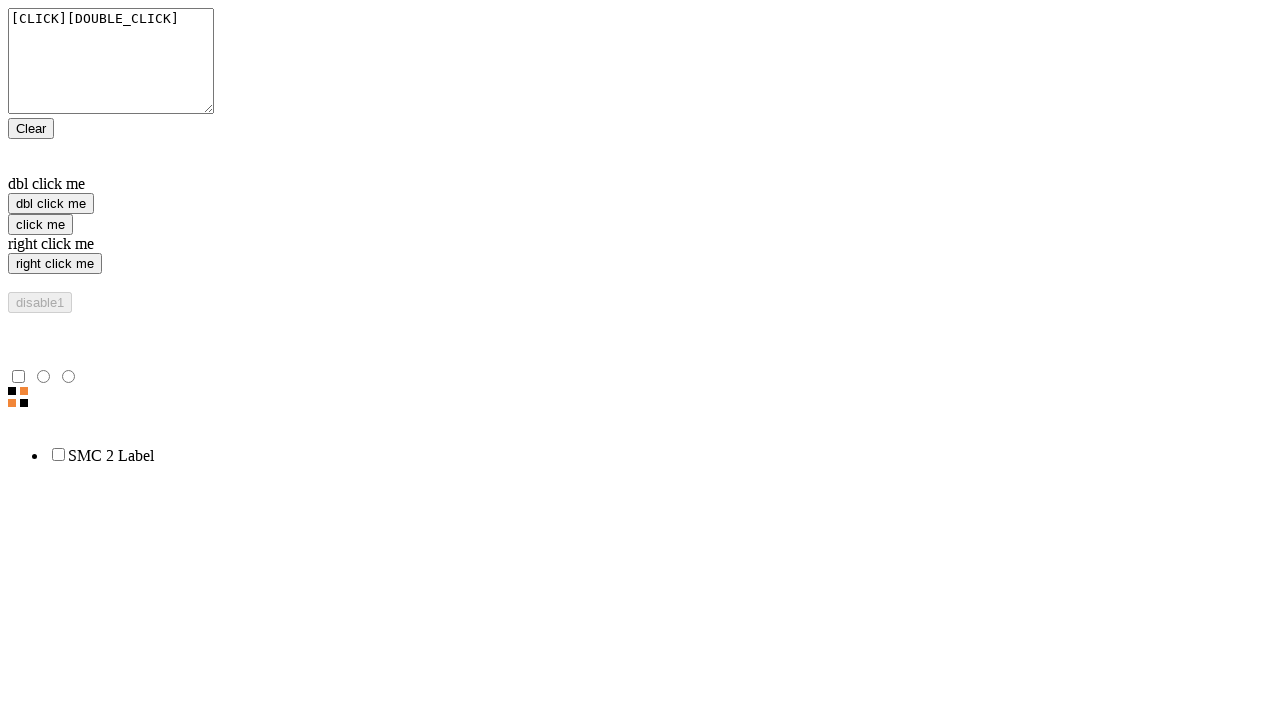

Right clicked 'right click me' button at (640, 244) on "right click me"
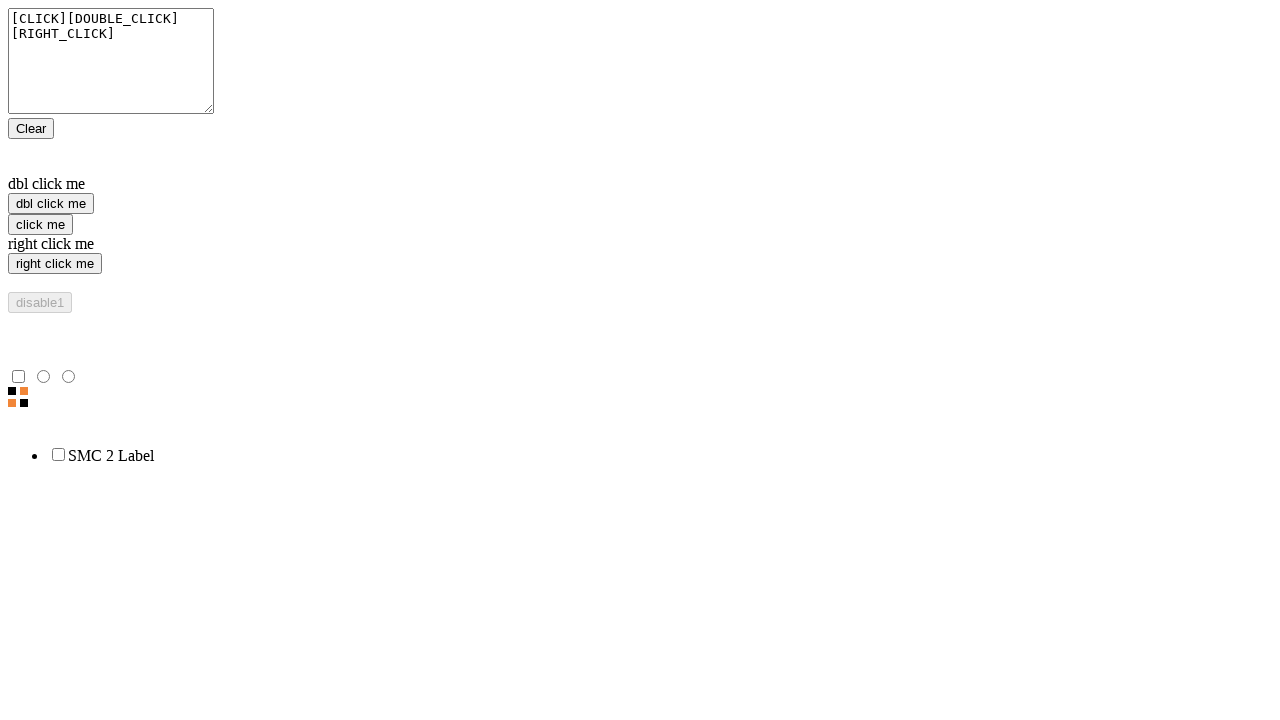

Shift+clicked 'right click me' button at (640, 244) on "right click me"
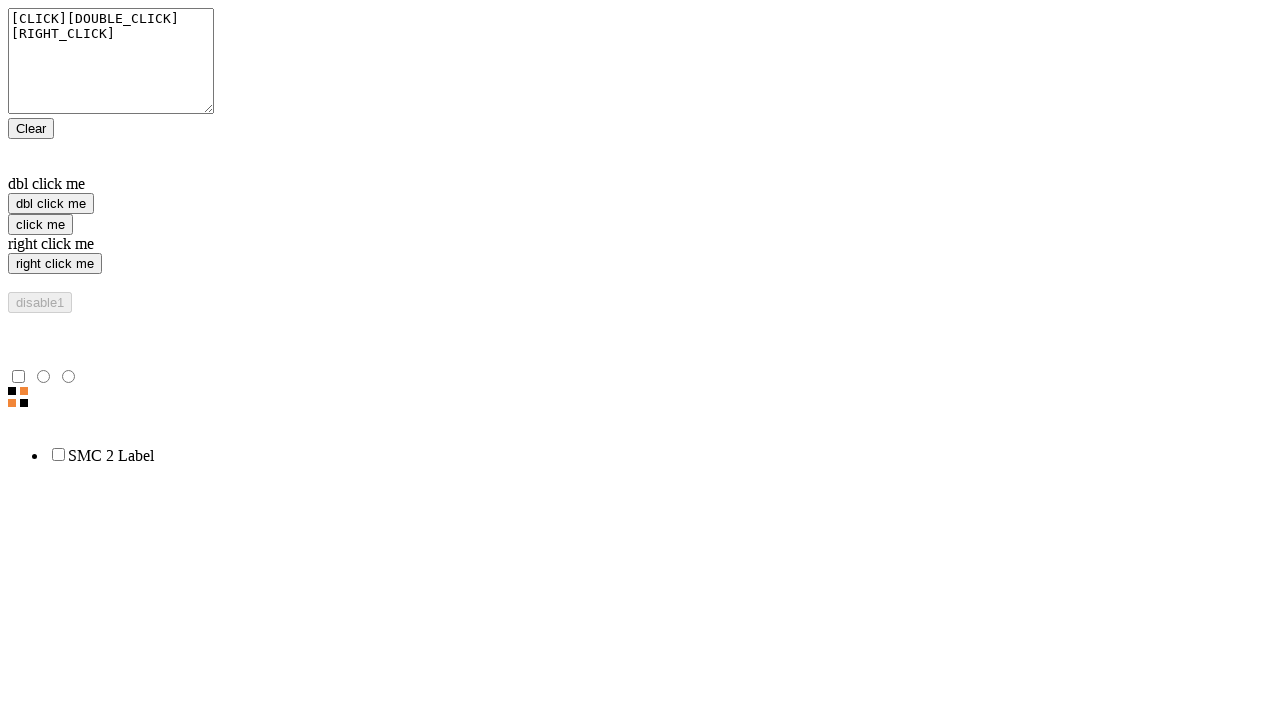

Hovered over 'Clear' button at (31, 128) on "Clear"
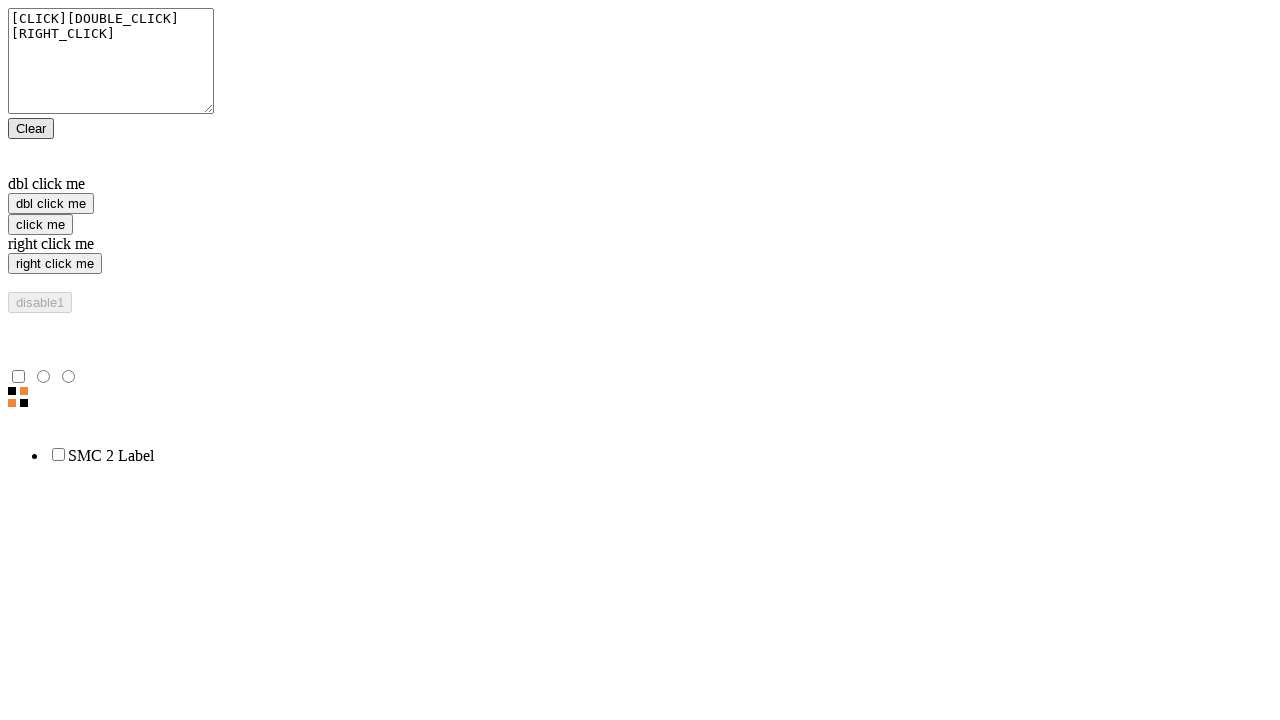

Clicked 'Clear' button at position (0, 0) at (10, 120) on "Clear"
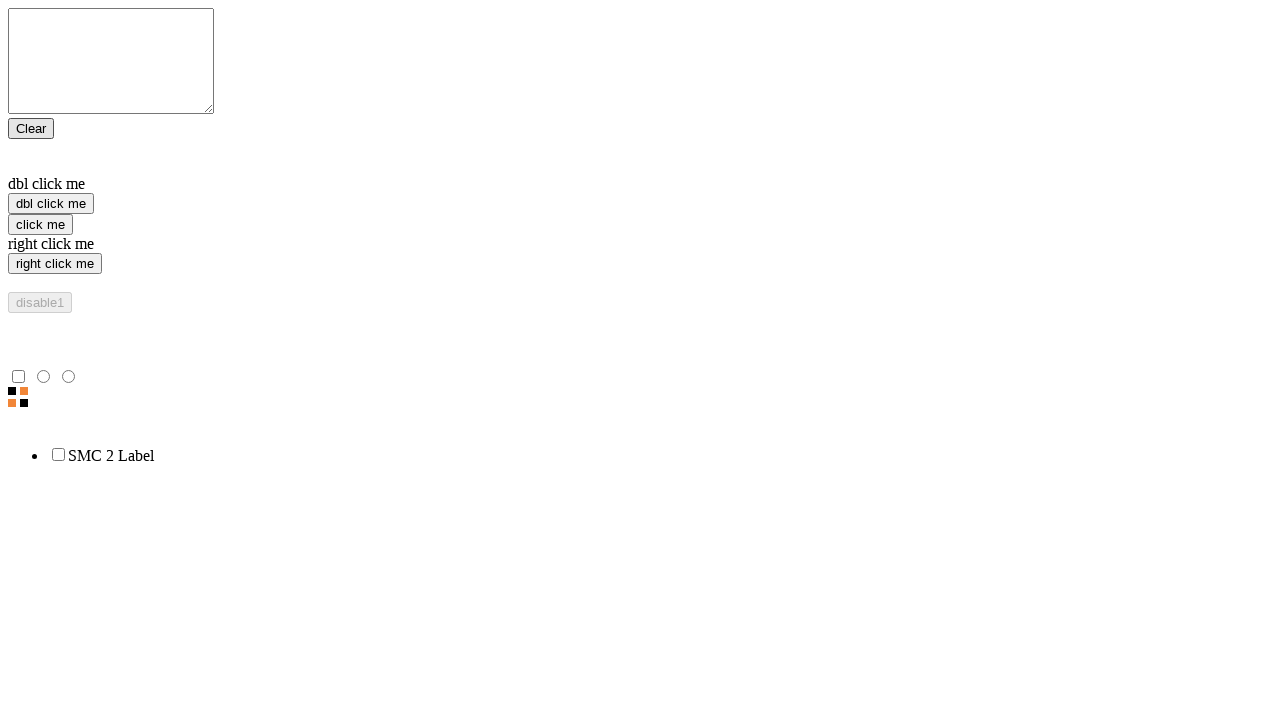

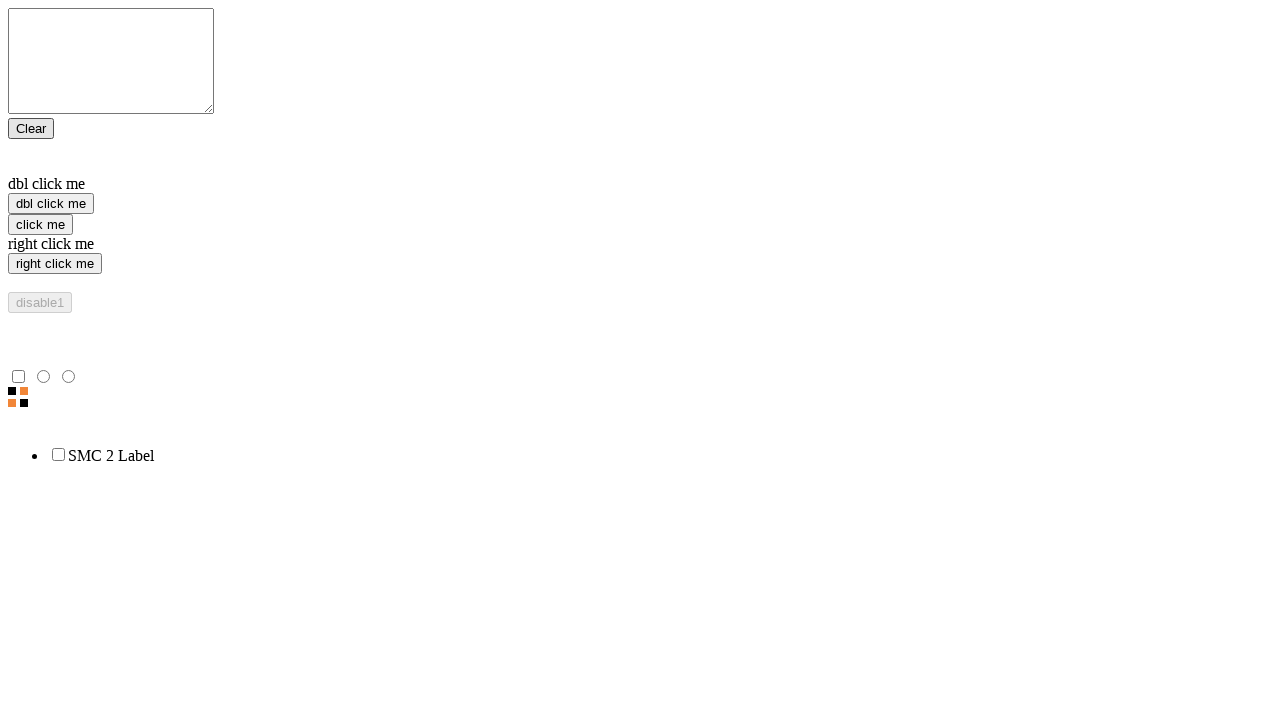